Tests iframe interactions including single iframe and nested iframes by switching between frames and entering text in input fields within them

Starting URL: https://demo.automationtesting.in/Frames.html

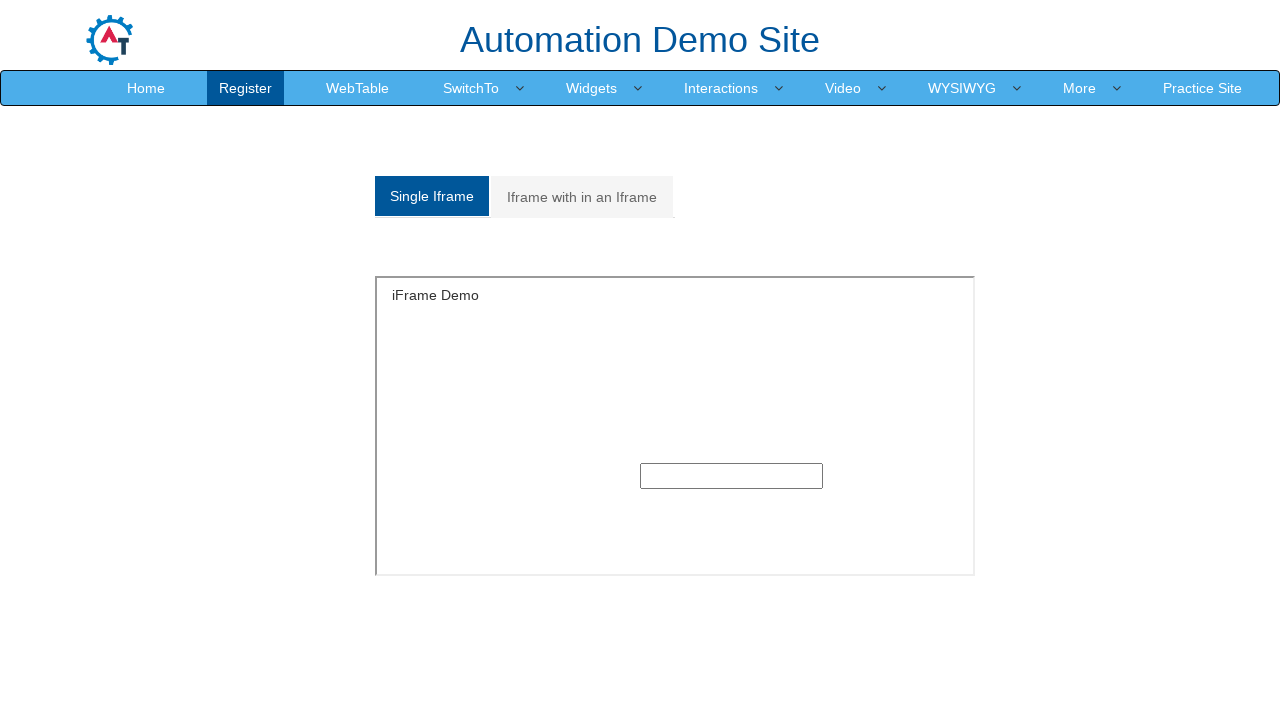

Clicked on 'Single Iframe' tab at (432, 196) on xpath=//a[contains(text(),'Single Iframe')]
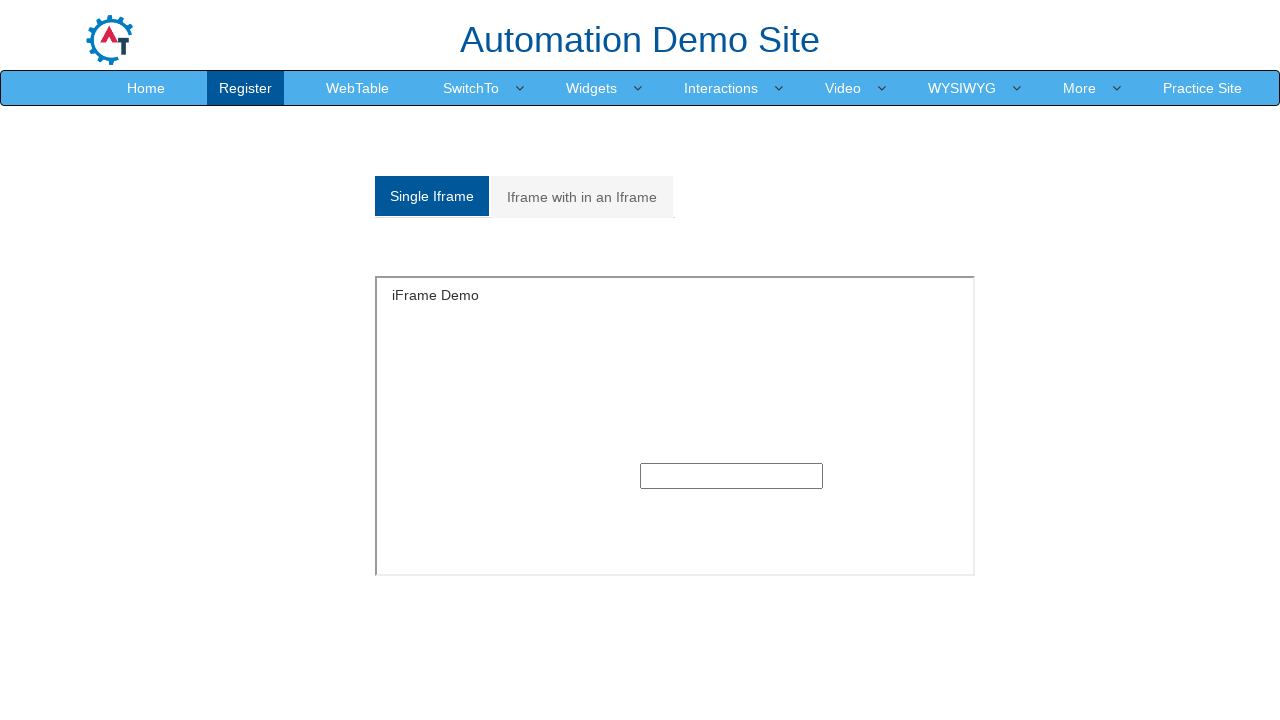

Located single iframe with id 'singleframe'
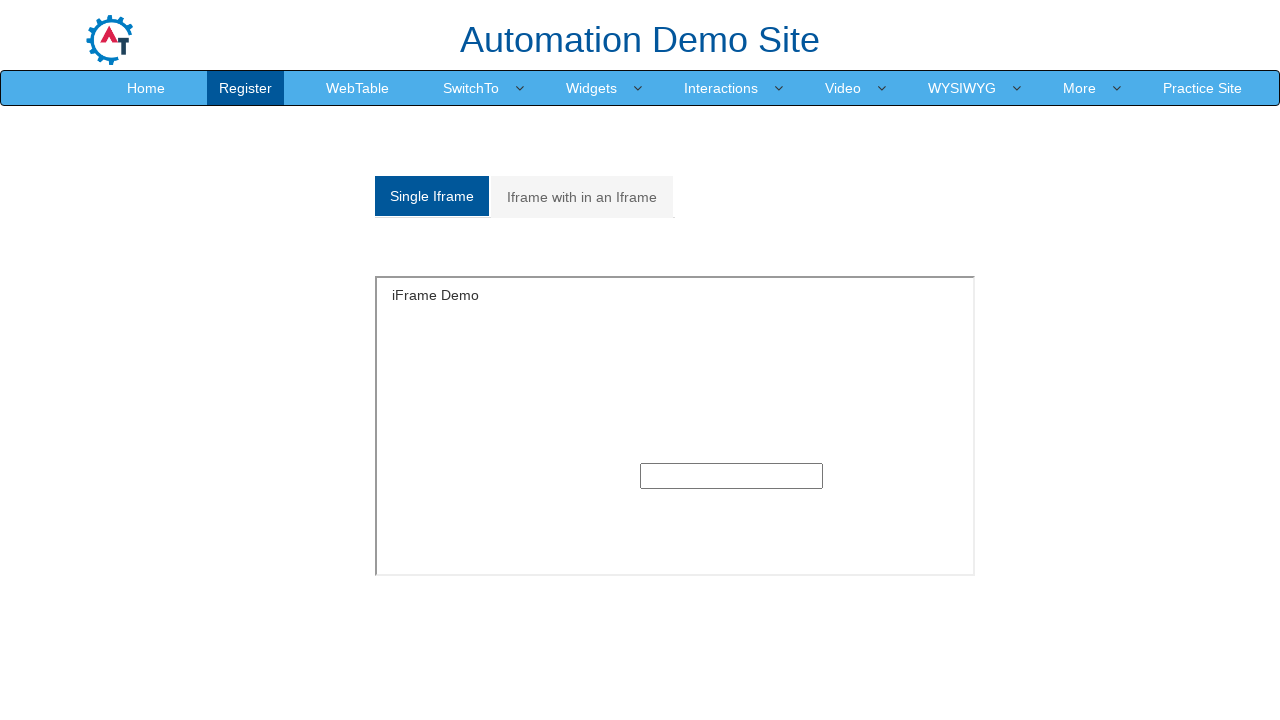

Entered text 'Ajay' in input field within single iframe on #singleframe >> internal:control=enter-frame >> xpath=//input[@type='text']
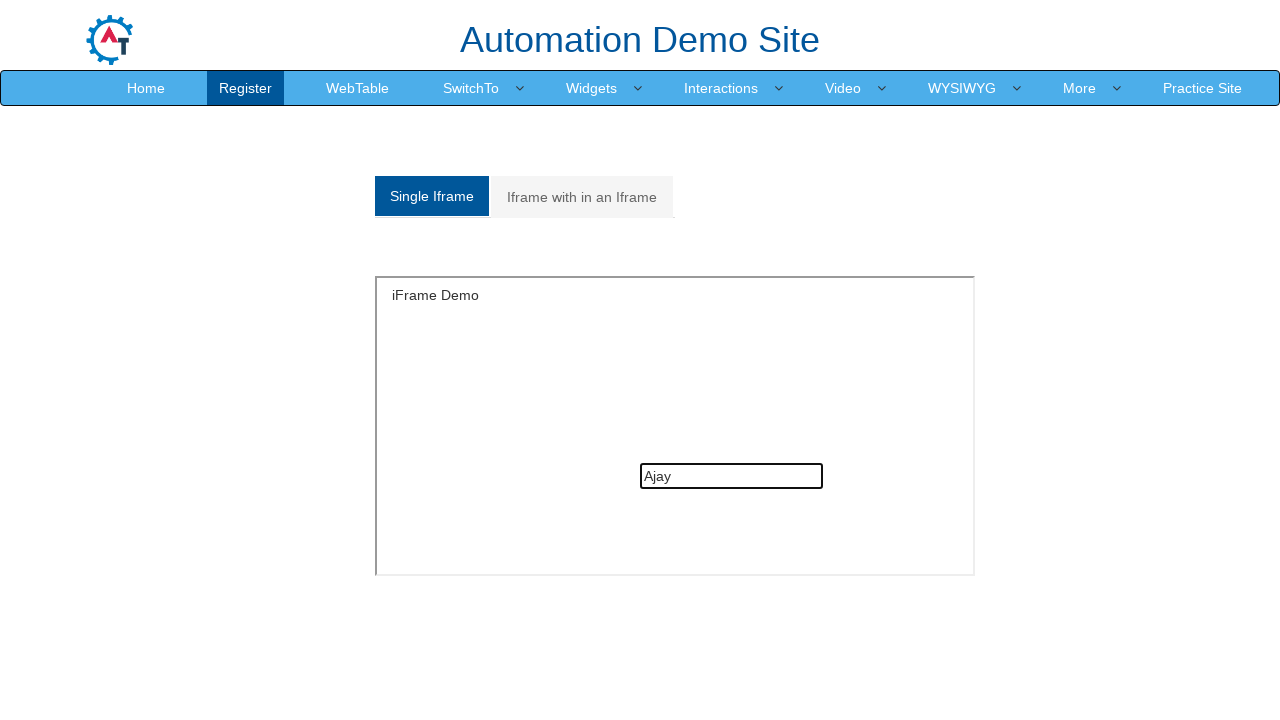

Clicked on 'Iframe with in an Iframe' tab at (582, 197) on text=Iframe with in an Iframe
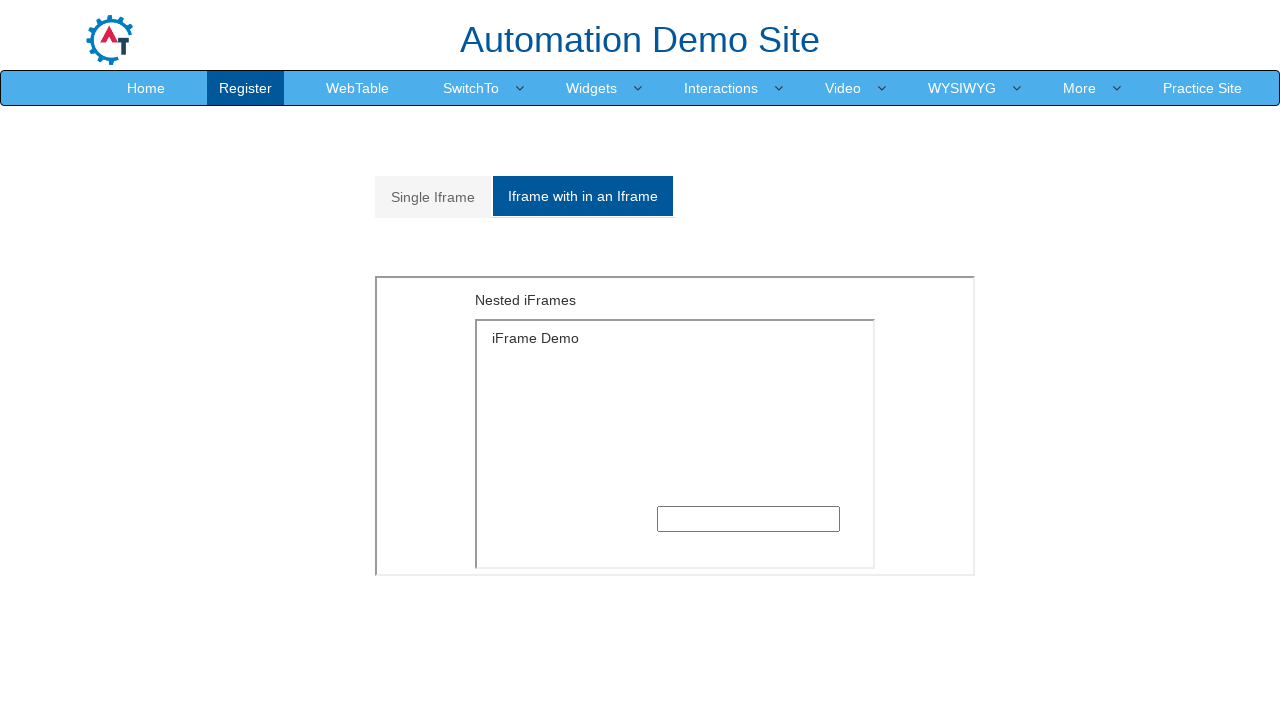

Located outer iframe with src 'MultipleFrames.html'
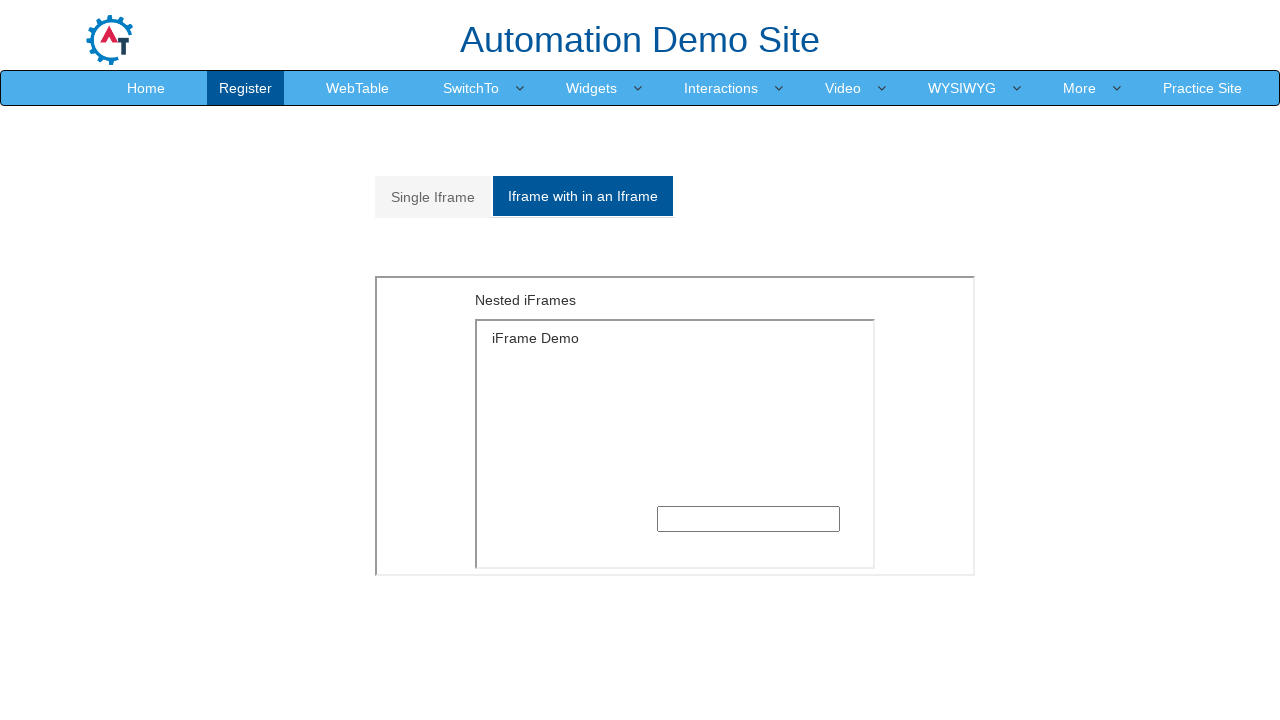

Located inner iframe with src 'SingleFrame.html' nested within outer iframe
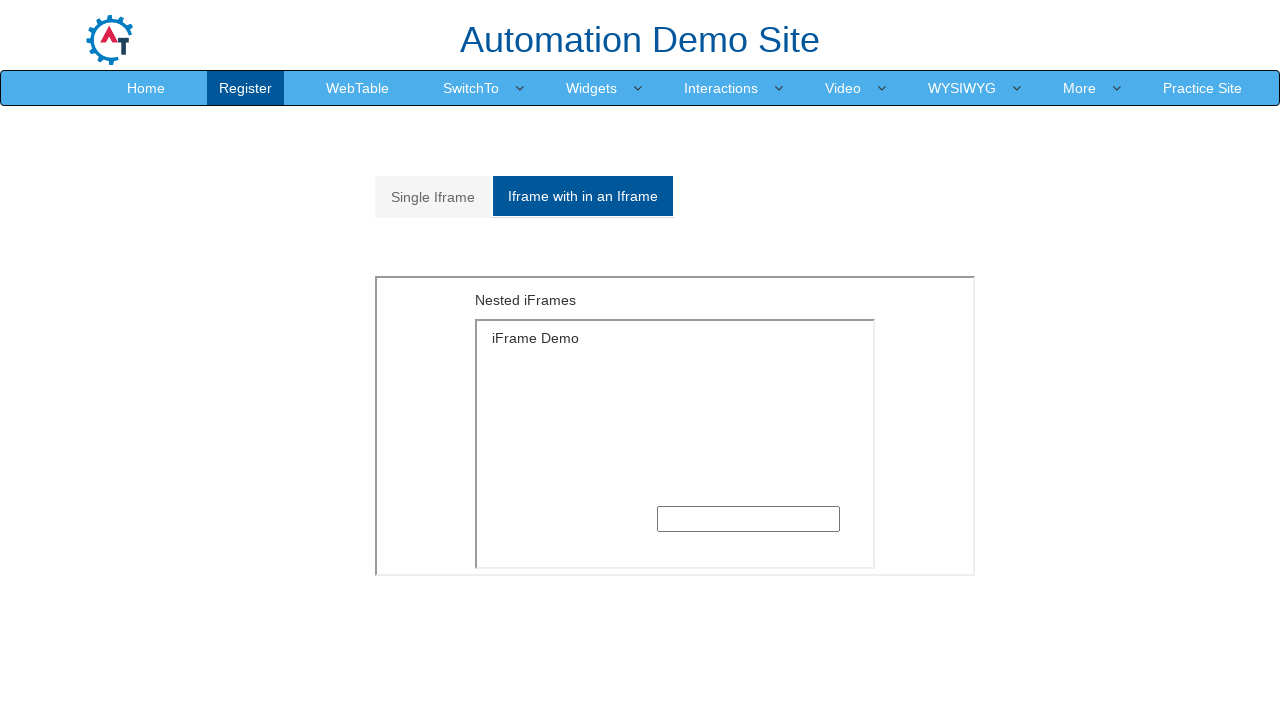

Entered text 'Ajay' in input field within nested iframe on xpath=//iframe[@src='MultipleFrames.html'] >> internal:control=enter-frame >> xp
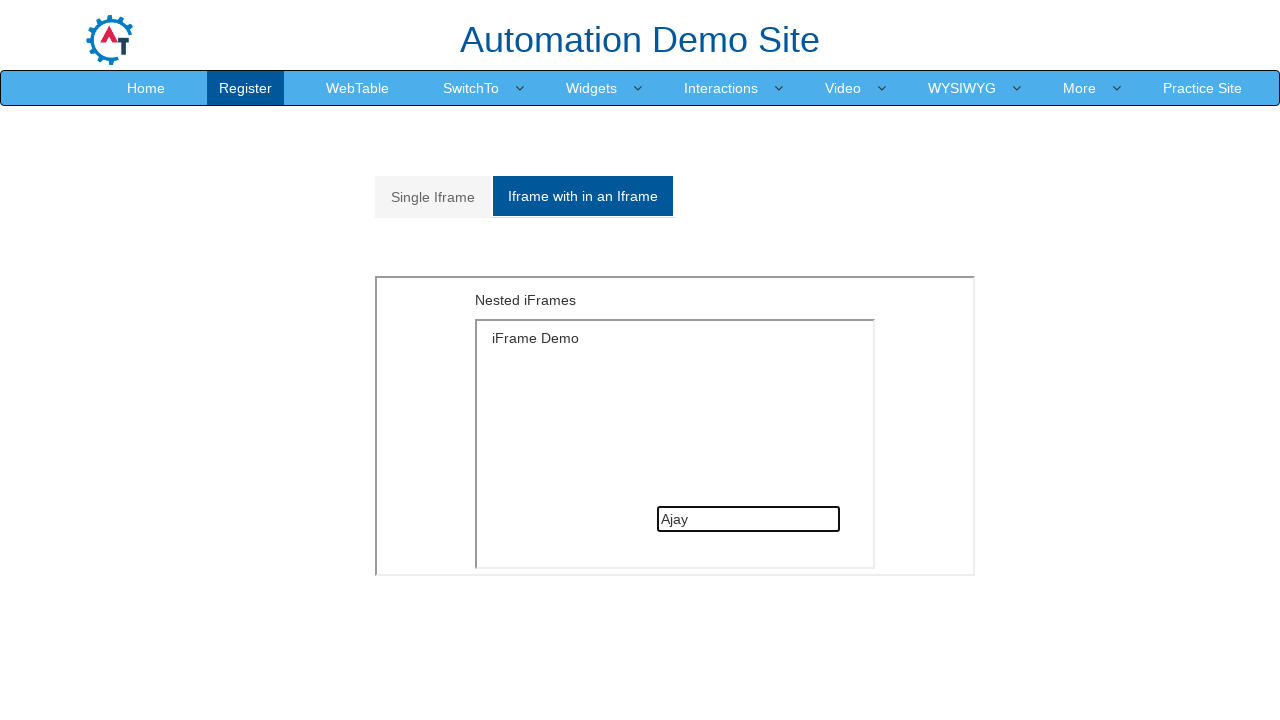

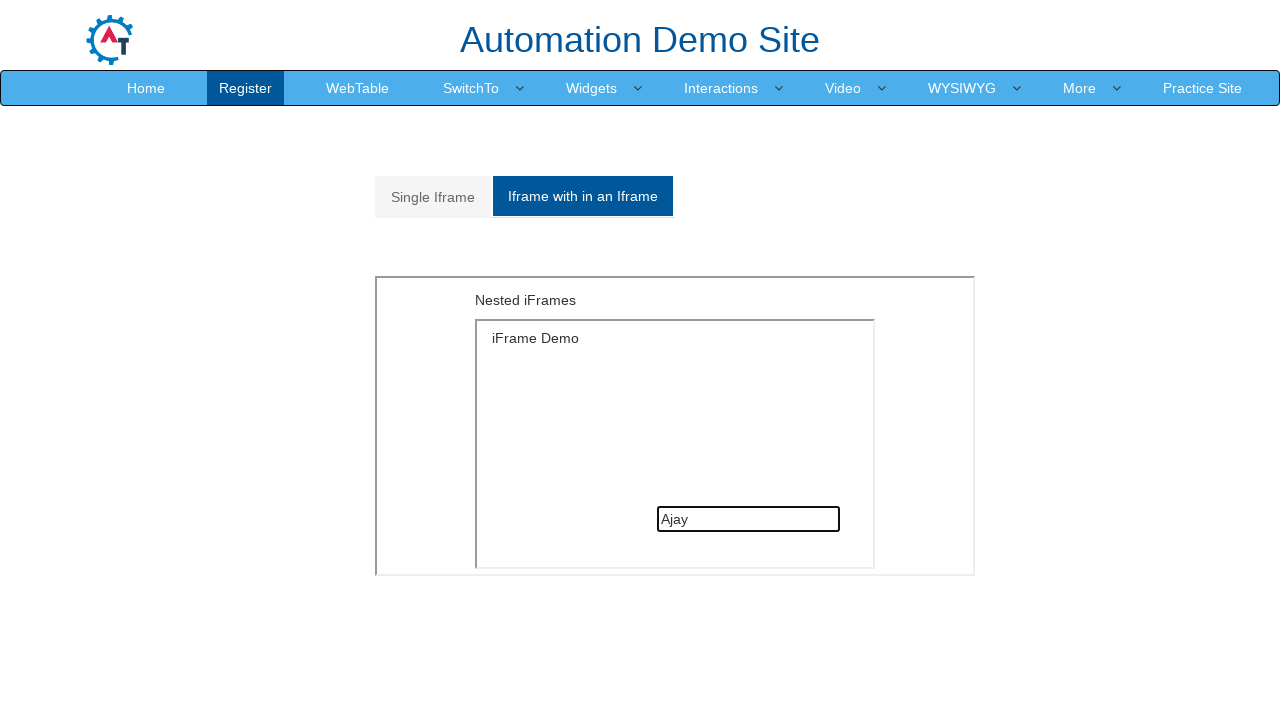